Tests password field validation on Mailchimp signup form by entering various password patterns and verifying validation messages

Starting URL: https://login.mailchimp.com/signup/

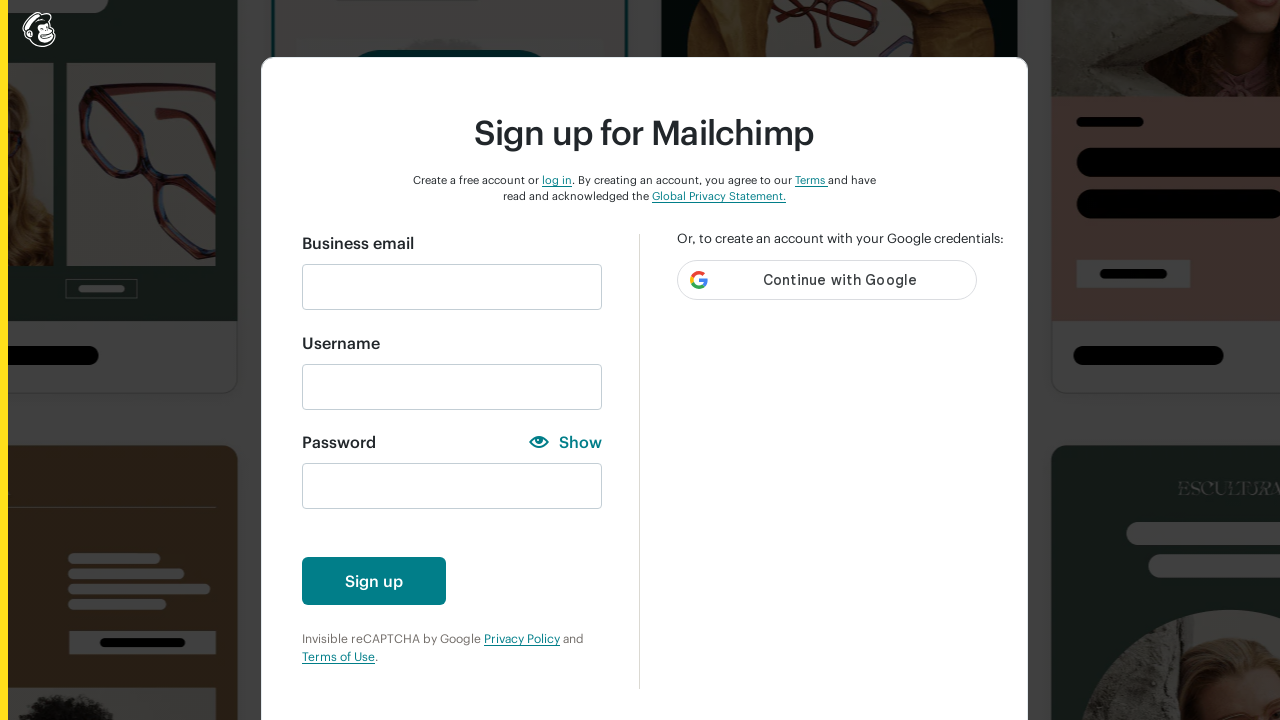

Filled email field with 'lengoduchieu@gmail.com' on input#email
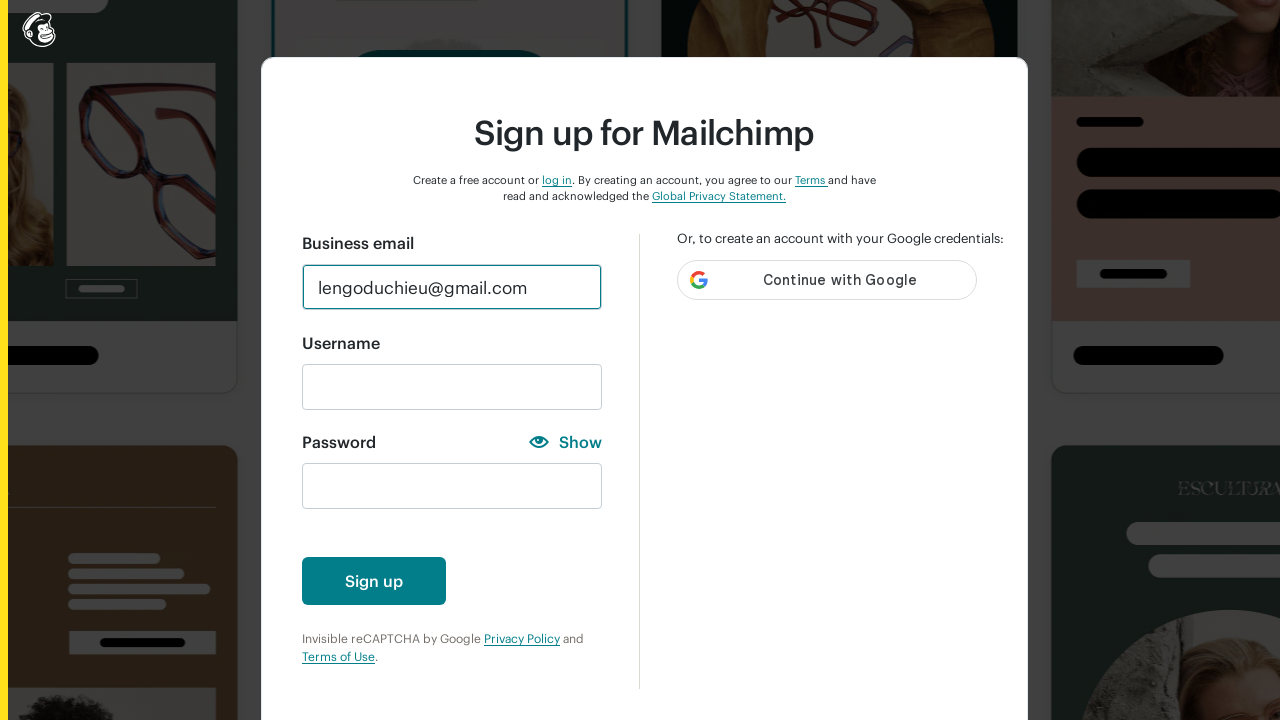

Pressed Tab to move away from email field on input#email
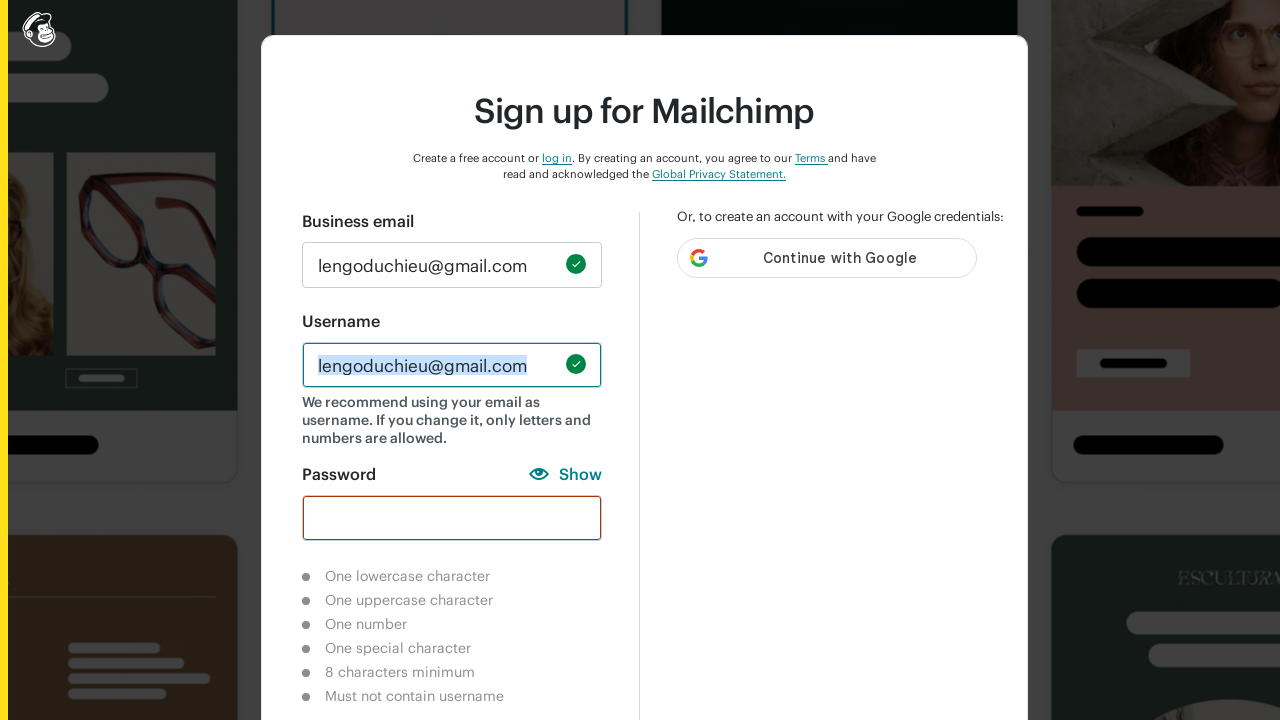

Filled password field with only numbers '12345678' on input#new_password
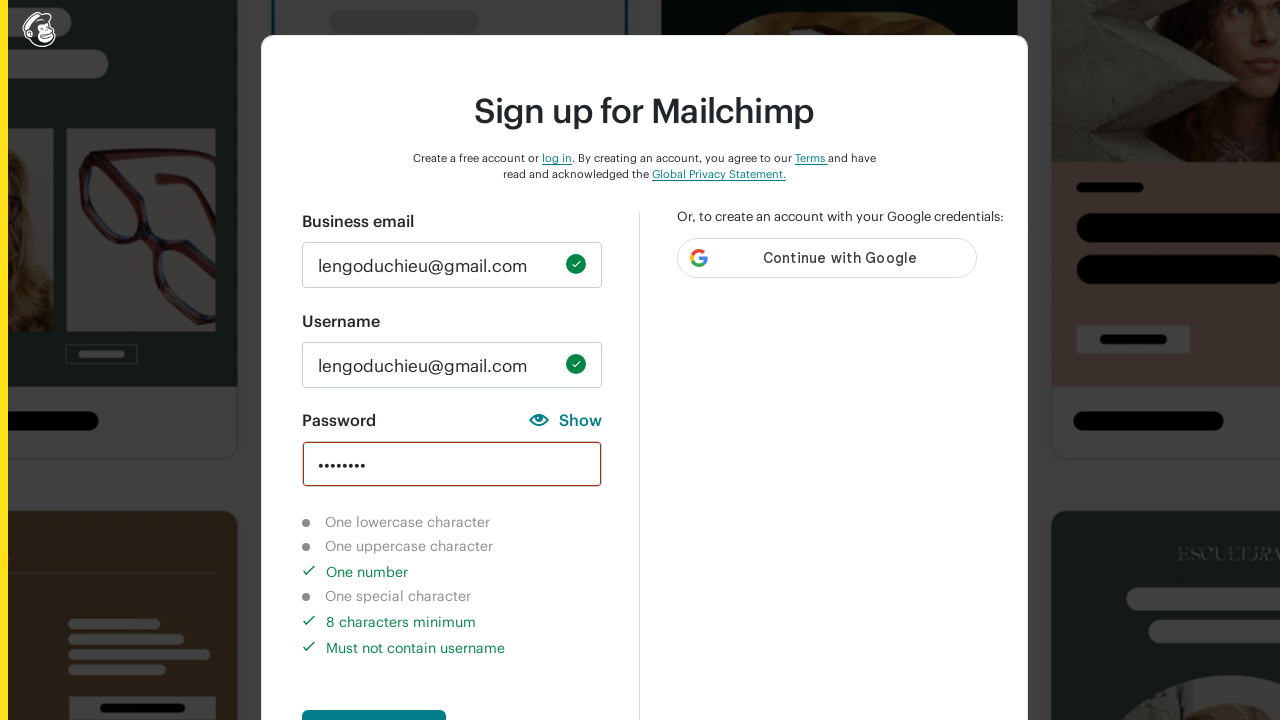

Pressed Tab to trigger validation for numeric-only password on input#new_password
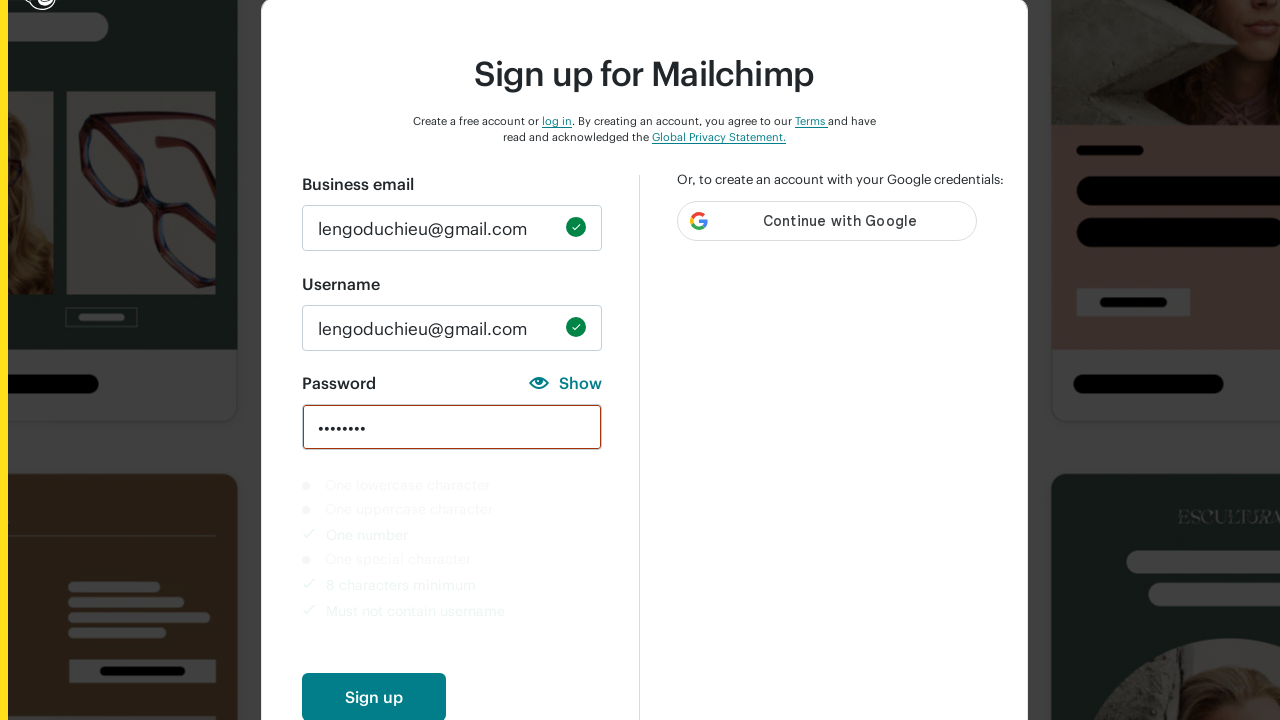

Validation indicator for missing lowercase character appeared
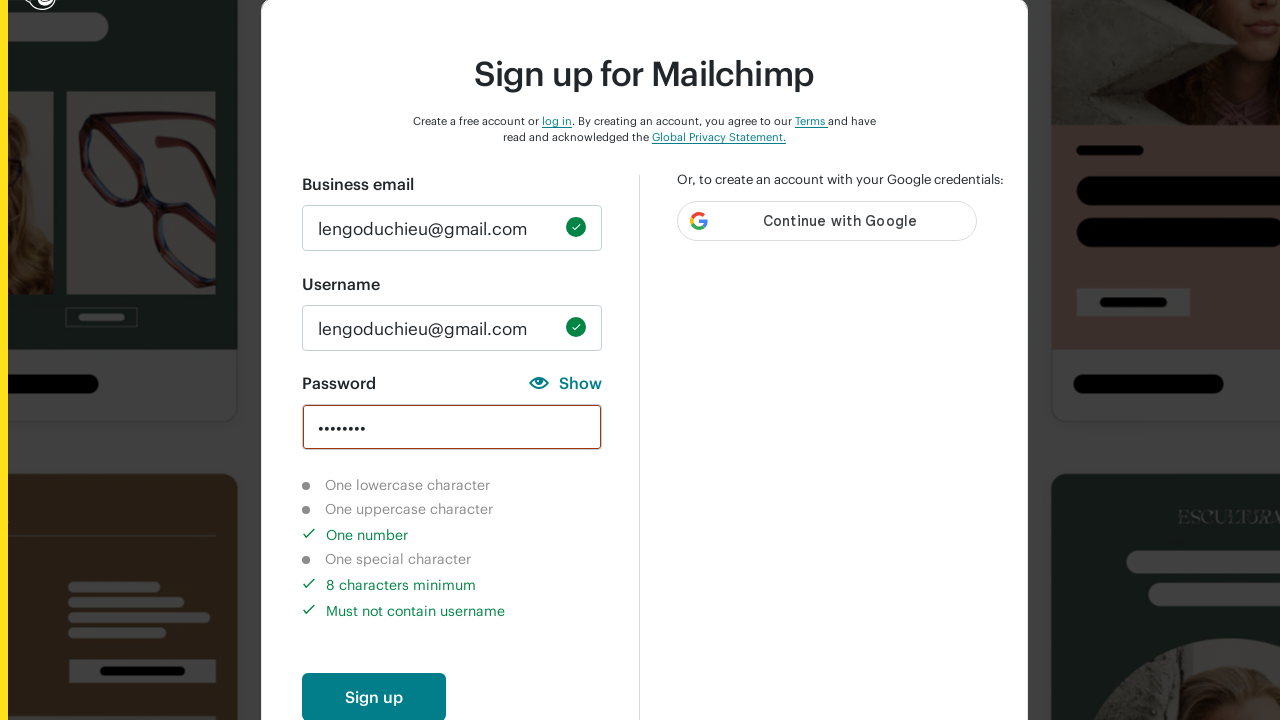

Cleared password field on input#new_password
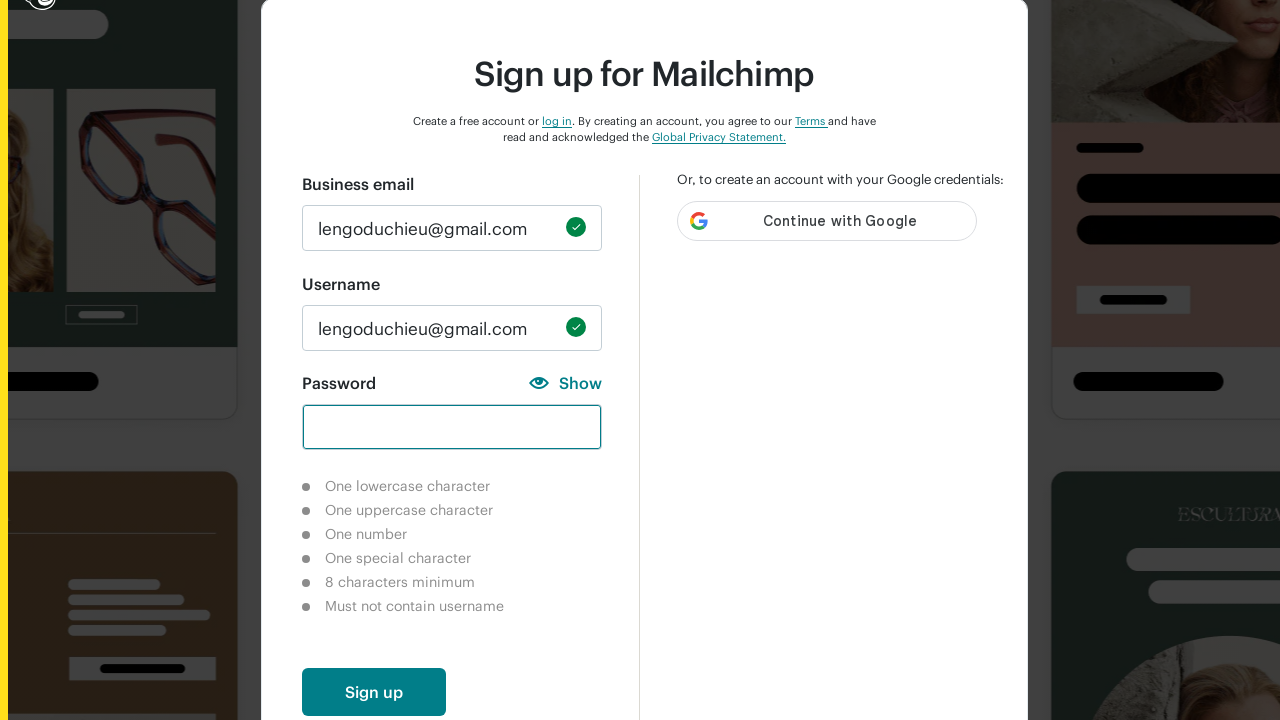

Filled password field with only lowercase letters 'hiubin' on input#new_password
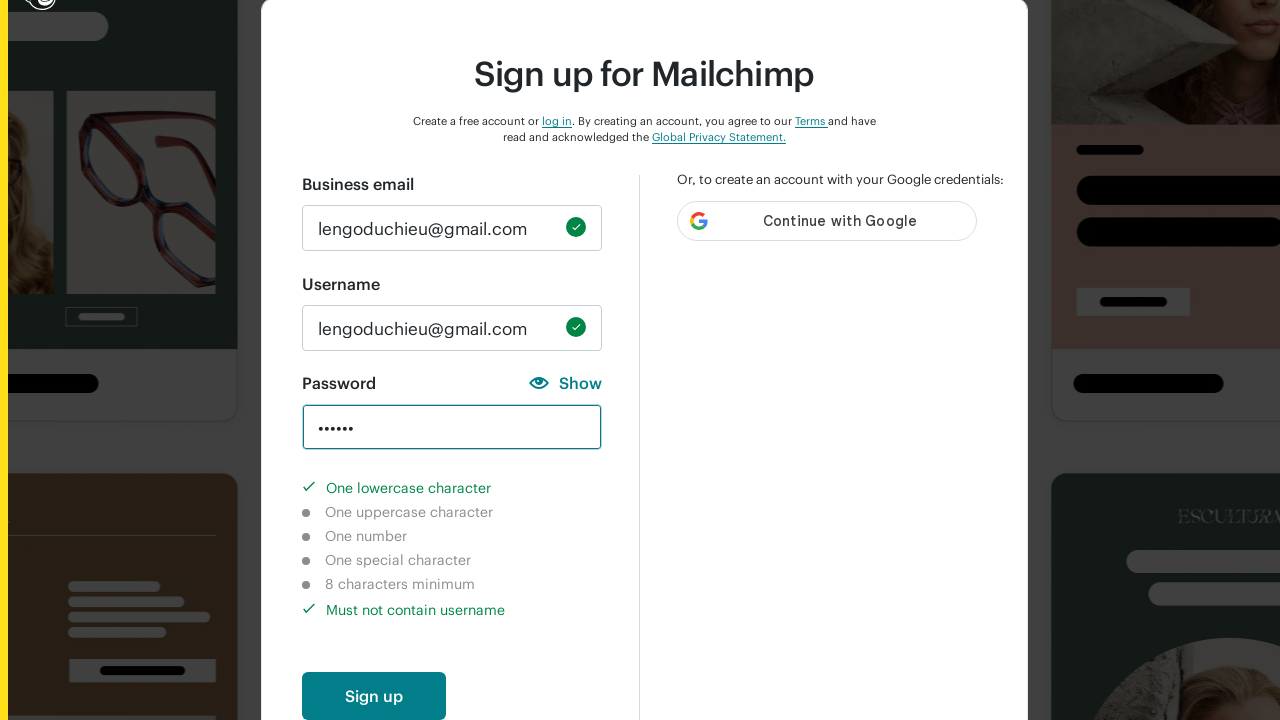

Pressed Tab to trigger validation for lowercase-only password on input#new_password
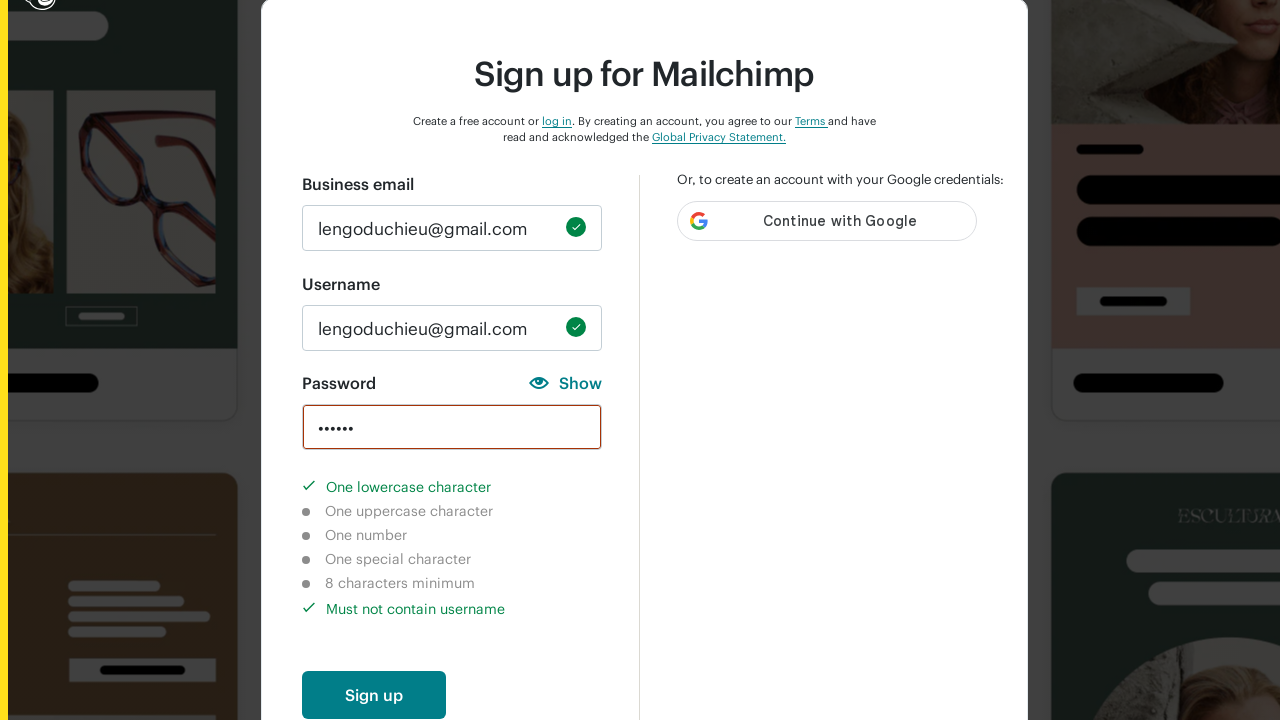

Cleared password field on input#new_password
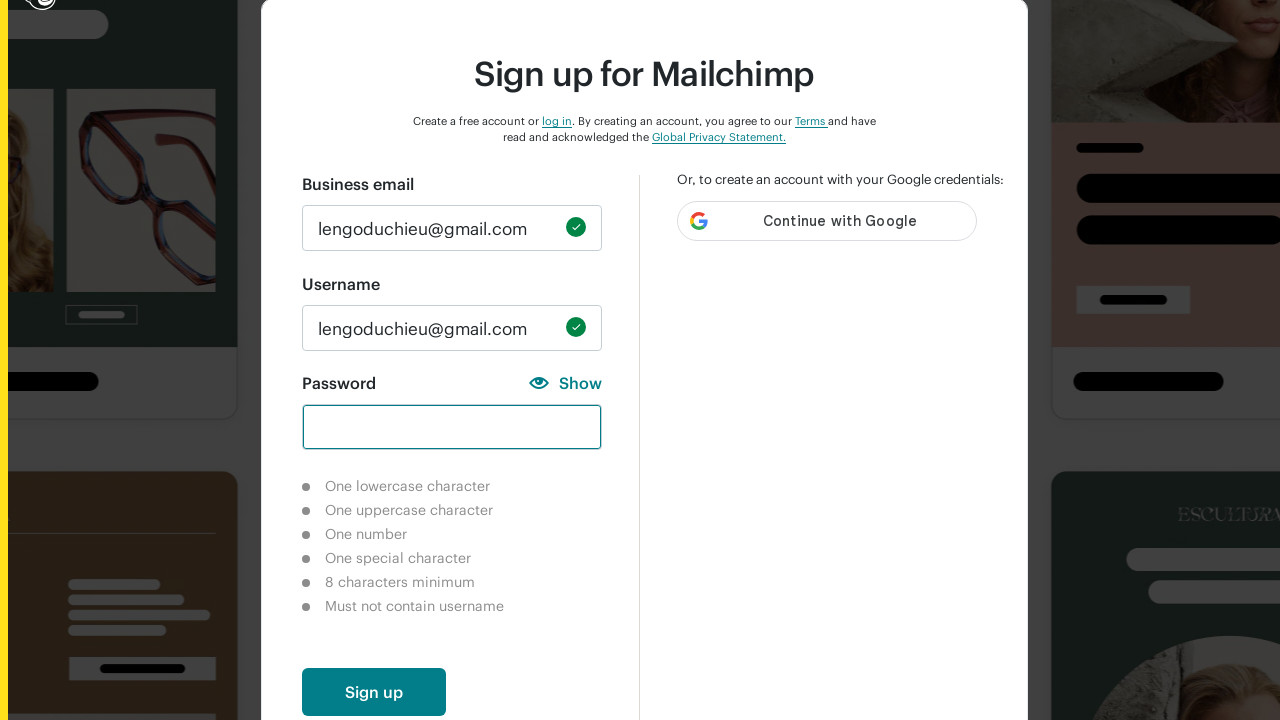

Filled password field with only uppercase letters 'HIUBIN' on input#new_password
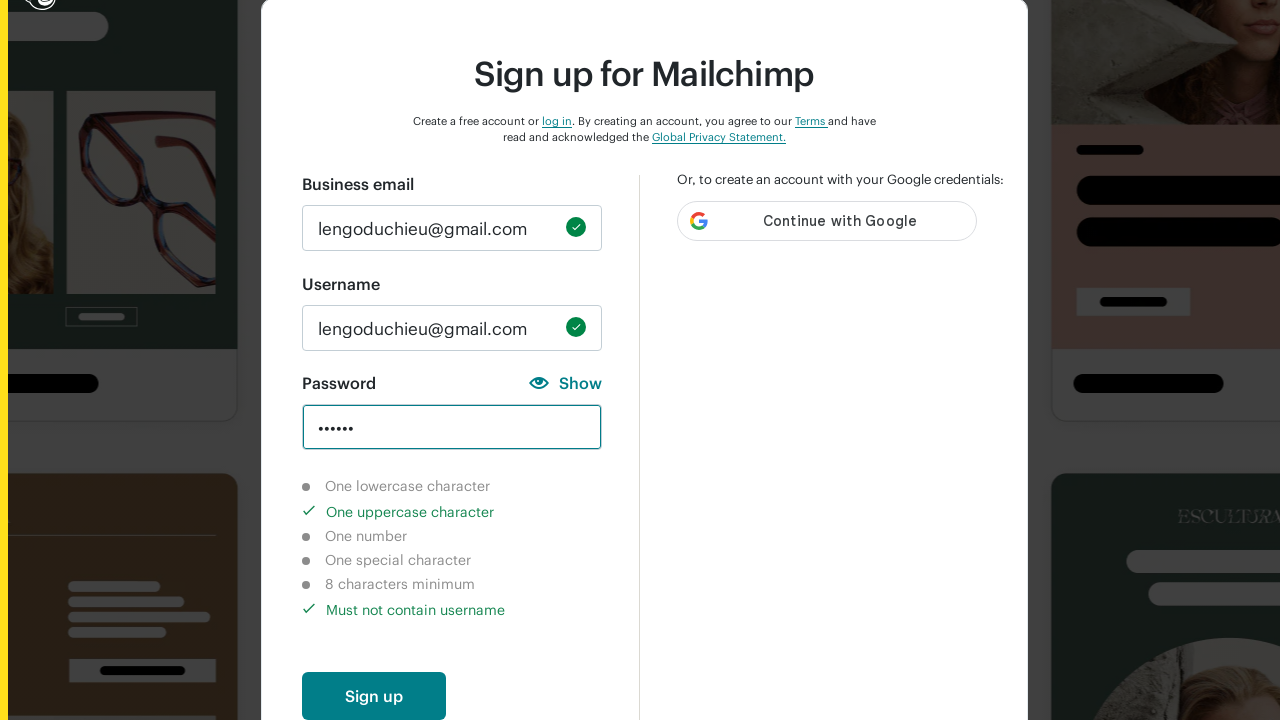

Pressed Tab to trigger validation for uppercase-only password on input#new_password
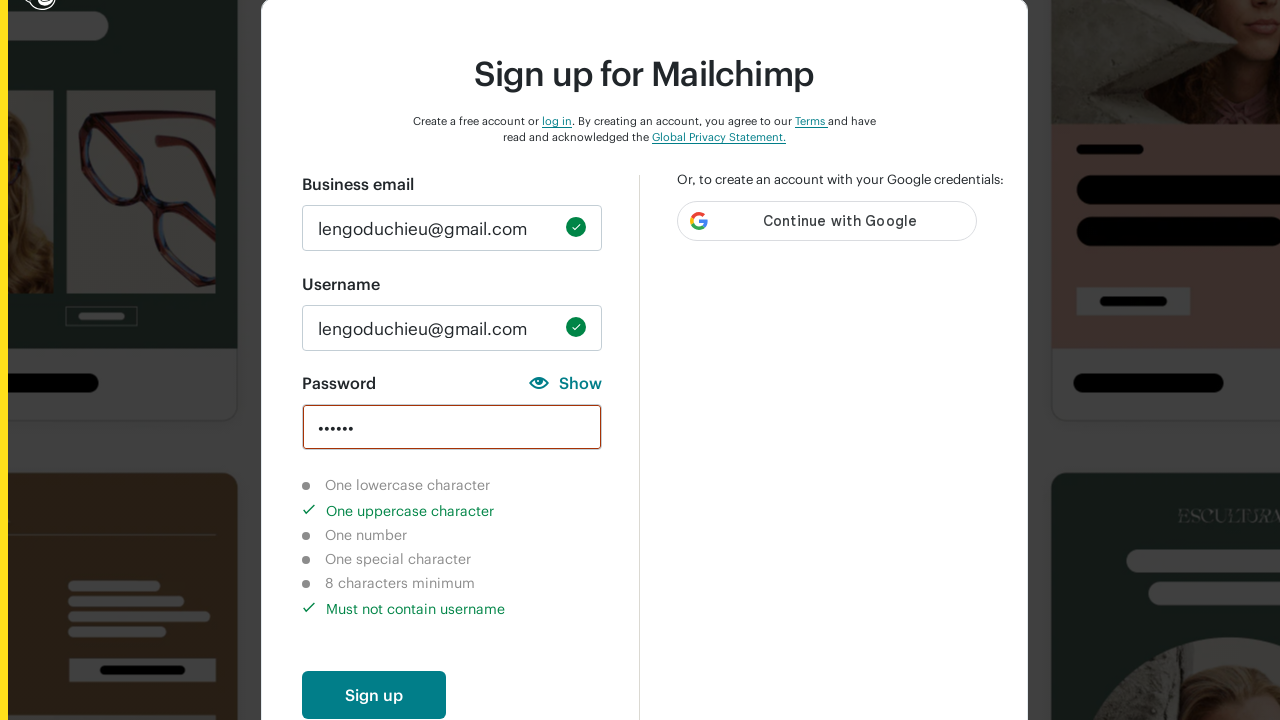

Cleared password field on input#new_password
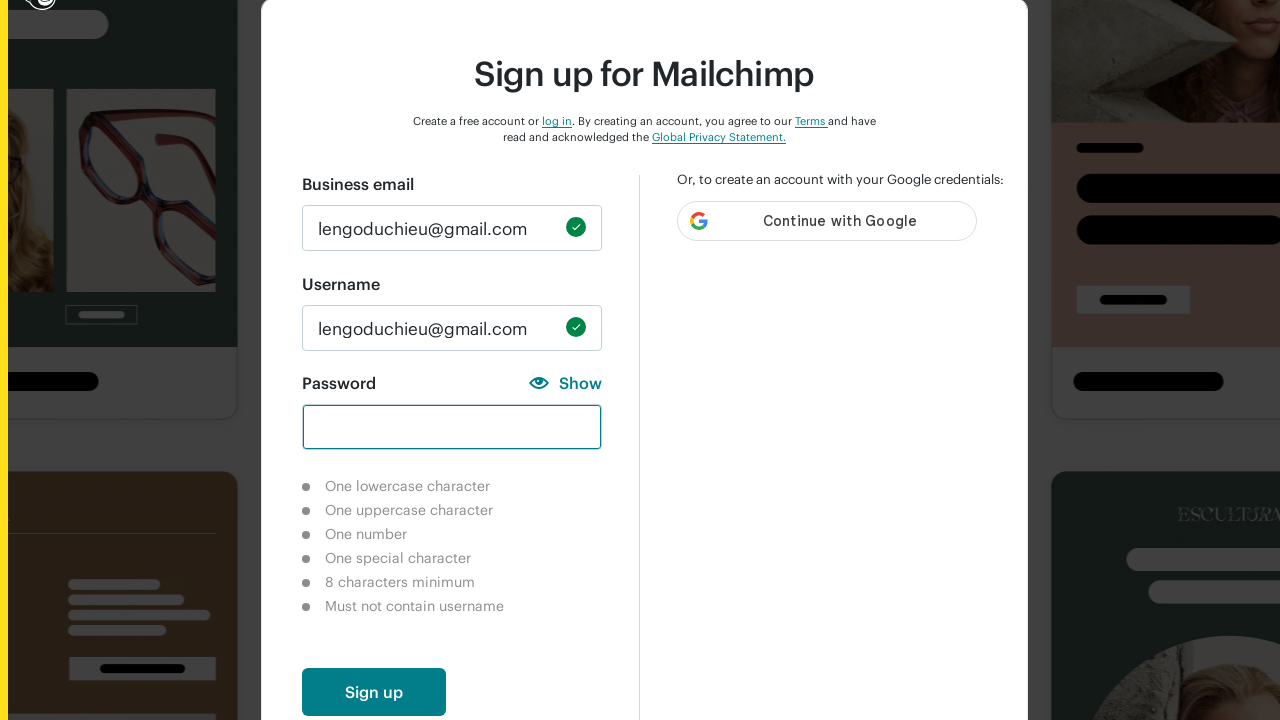

Filled password field with only special characters '******' on input#new_password
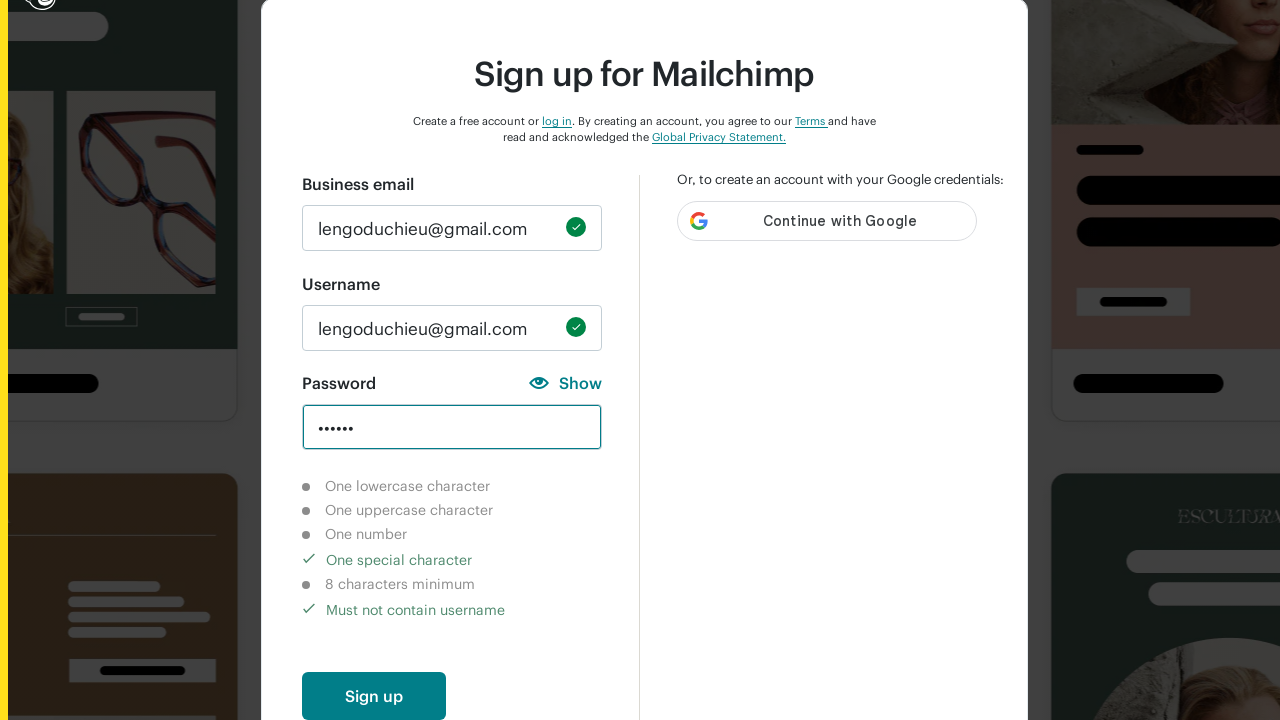

Pressed Tab to trigger validation for special-character-only password on input#new_password
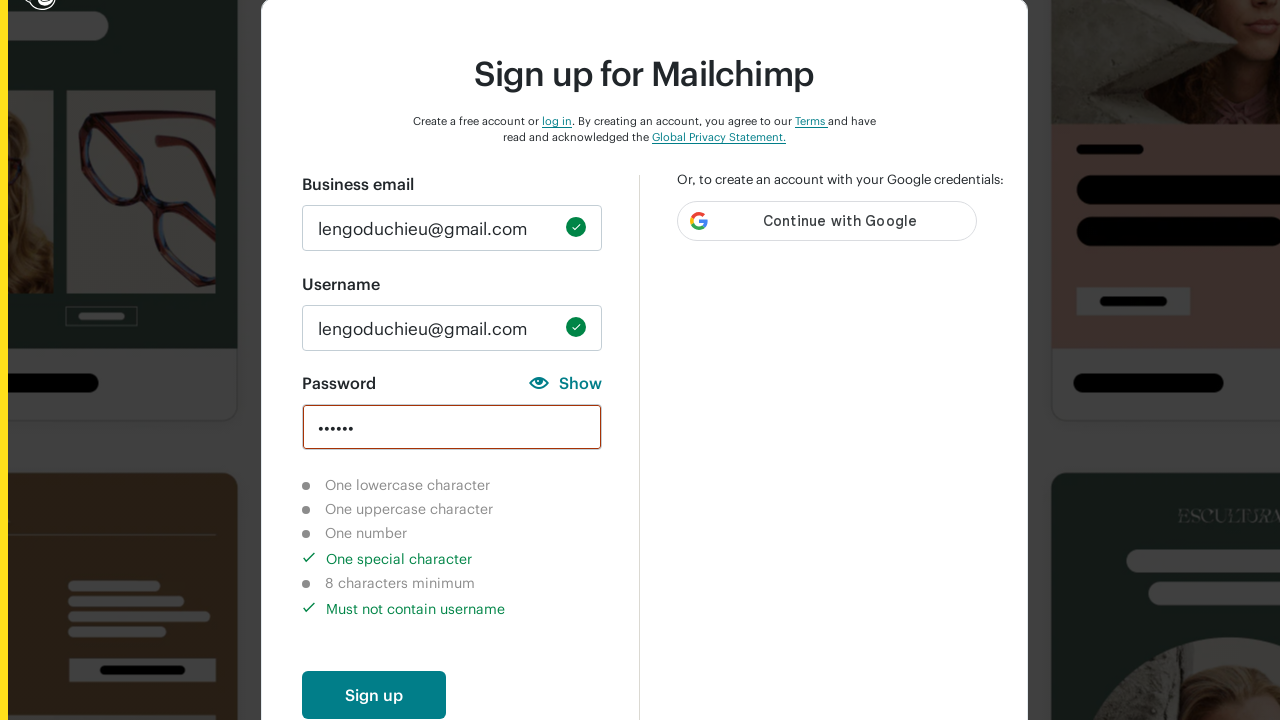

Cleared password field on input#new_password
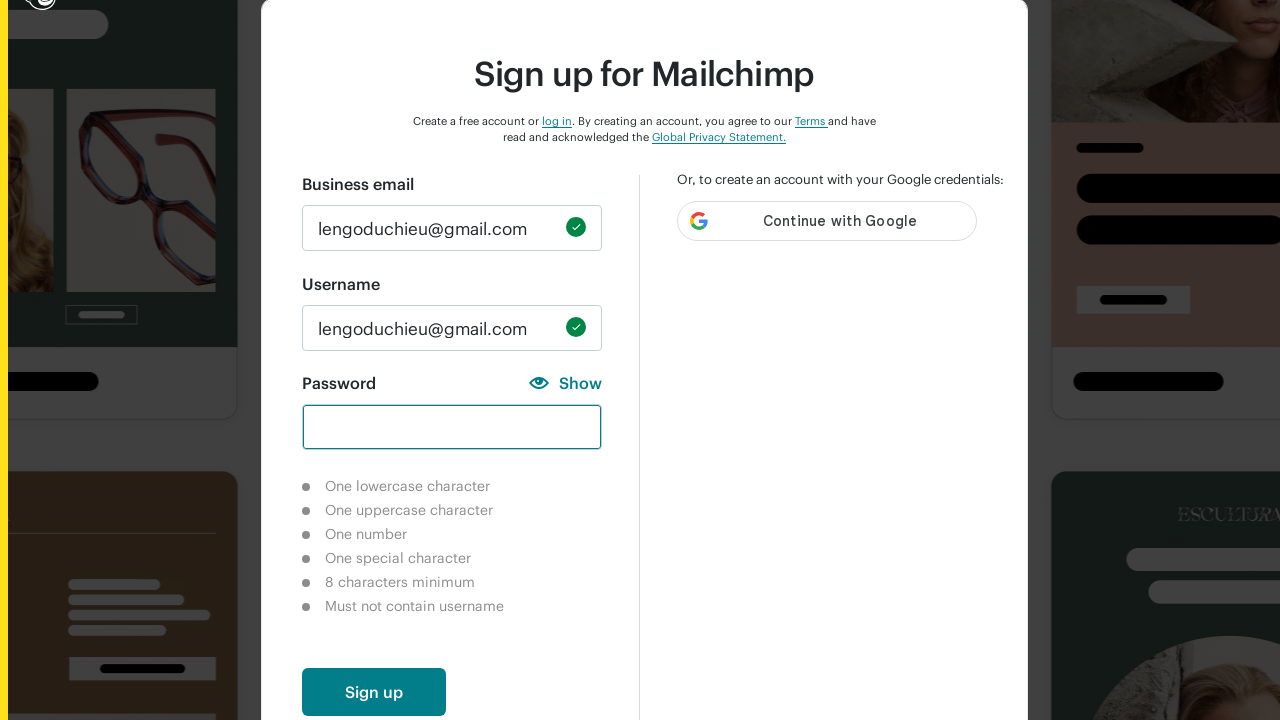

Filled password field with valid password 'Hiubin12*#' containing uppercase, lowercase, numbers, and special characters on input#new_password
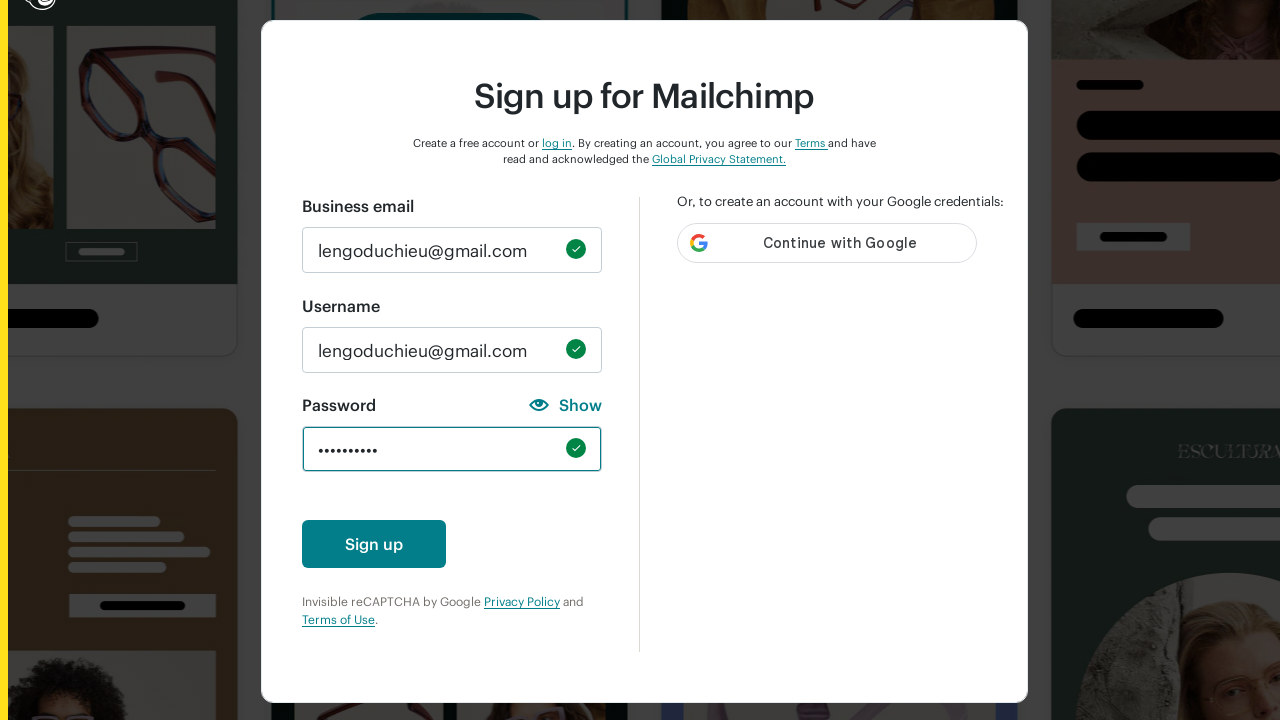

Pressed Tab to trigger validation for valid password on input#new_password
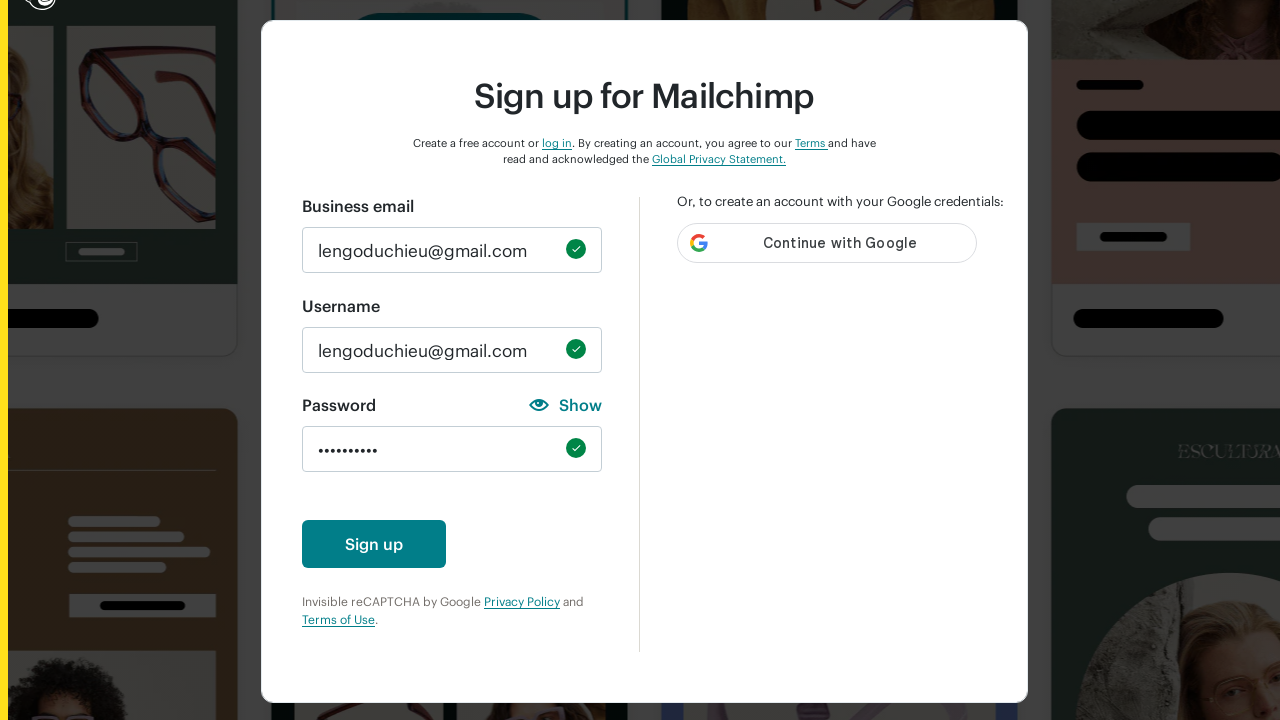

Cleared password field on input#new_password
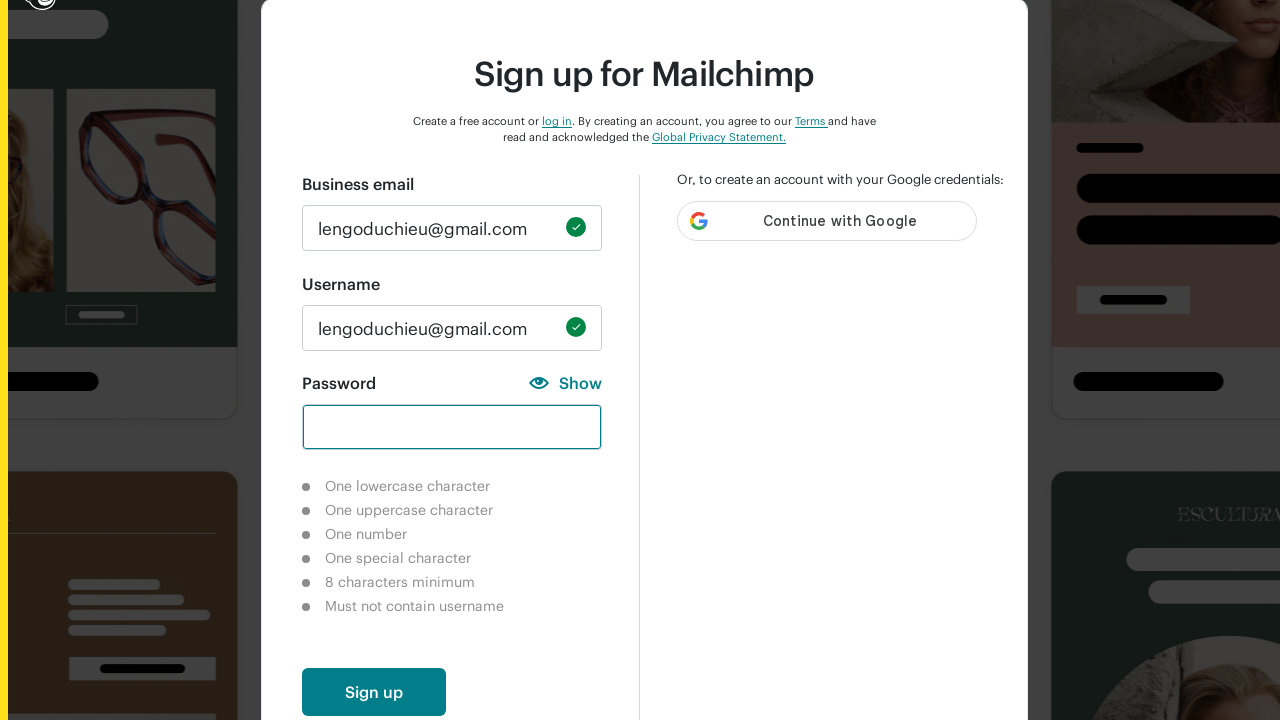

Filled password field with username content 'lengoduchieu' on input#new_password
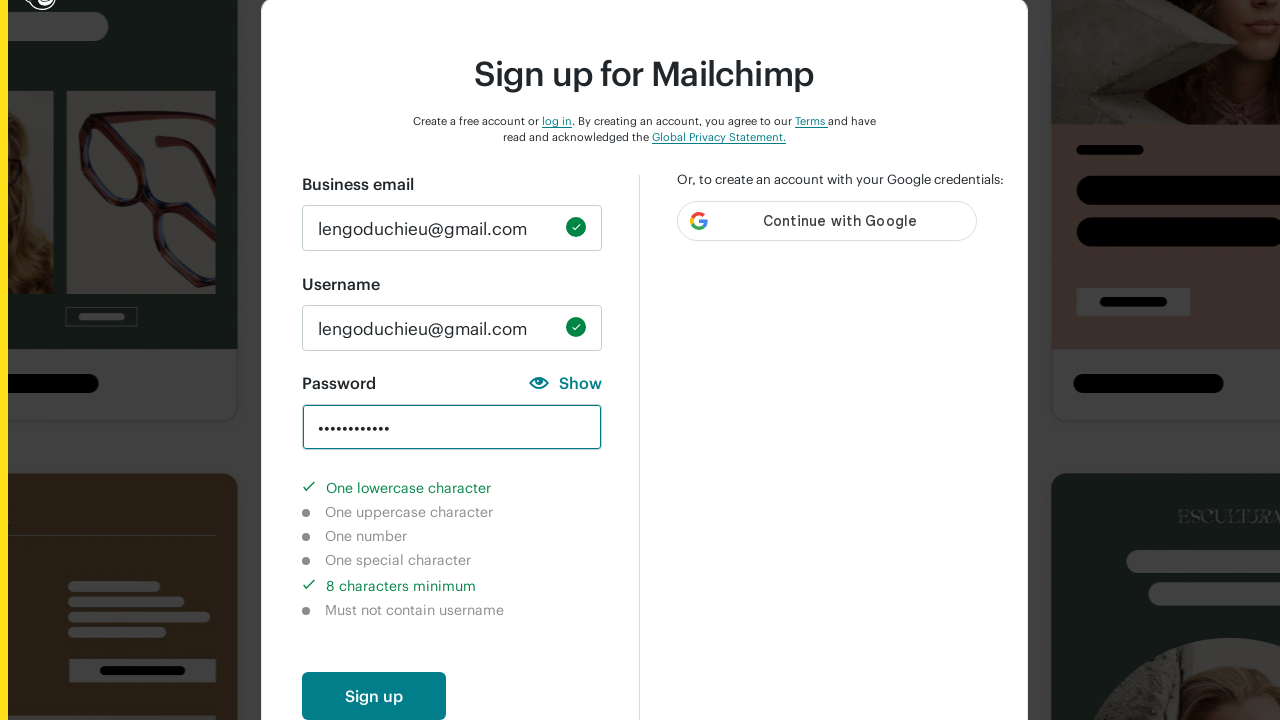

Pressed Tab to trigger validation for password containing username on input#new_password
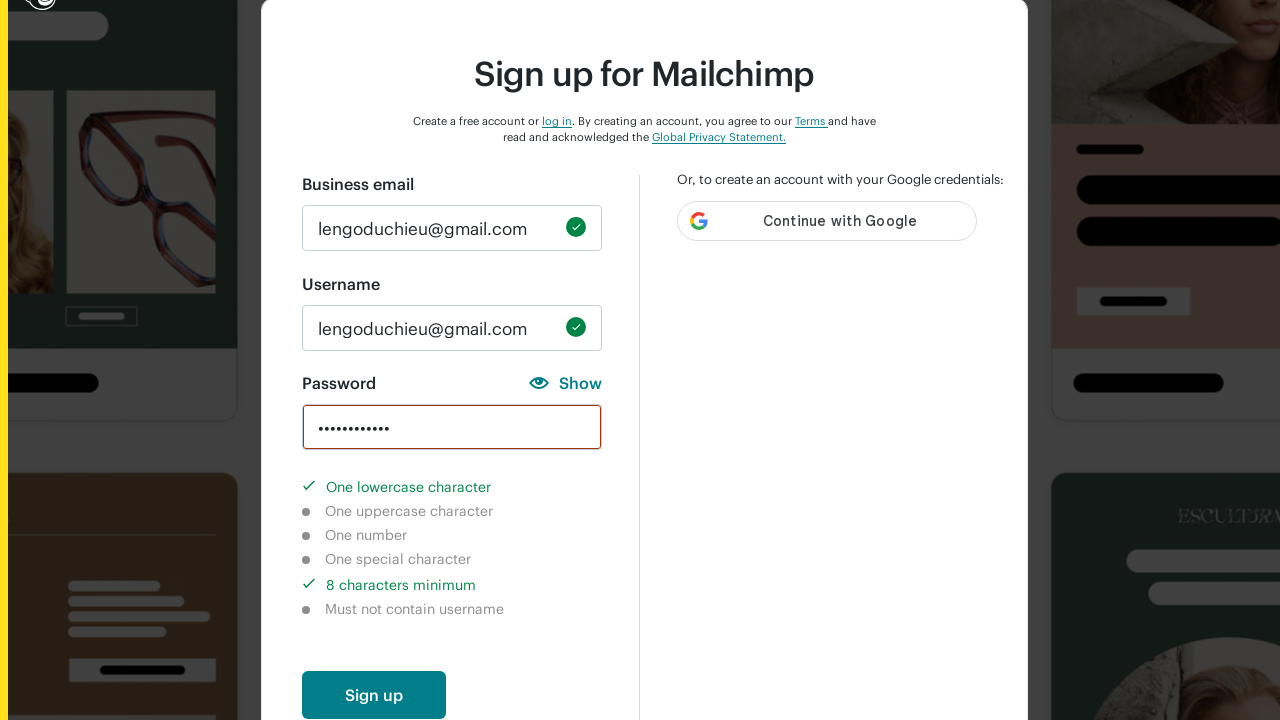

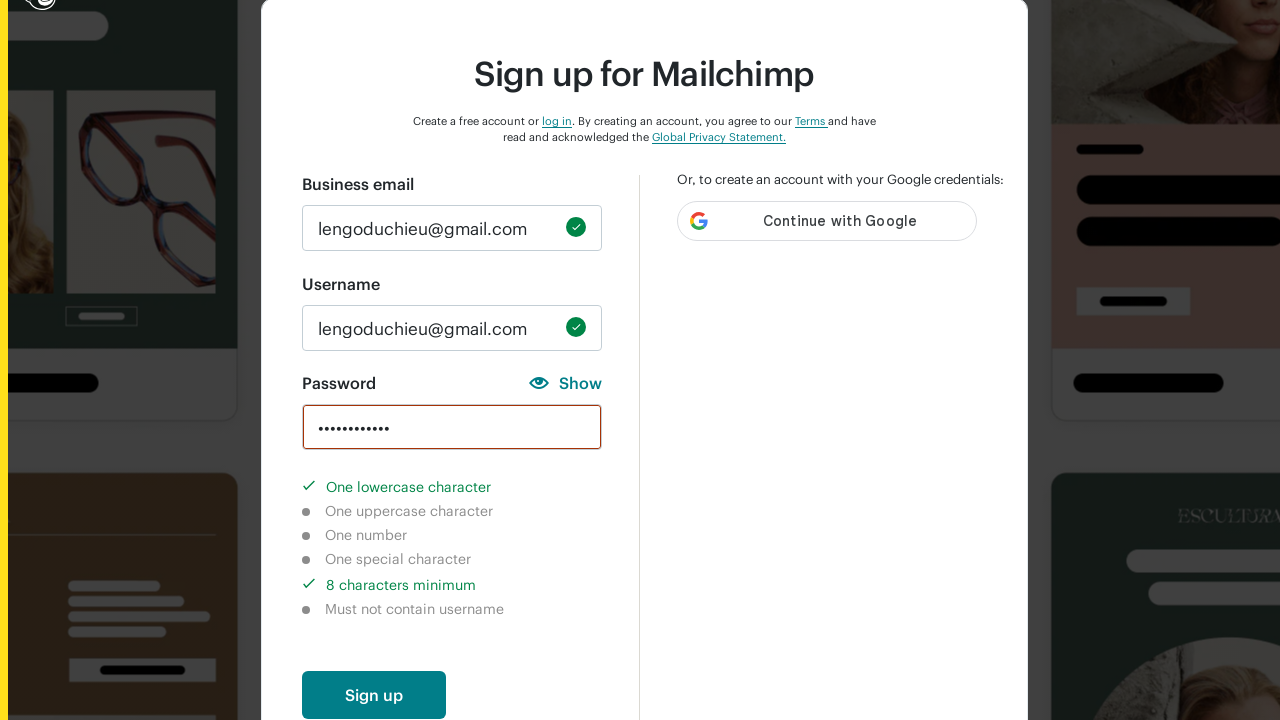